Tests basic page navigation and interaction with Gmail's email input field by navigating through browser history, entering an email, and then clearing it

Starting URL: https://www.gmail.com

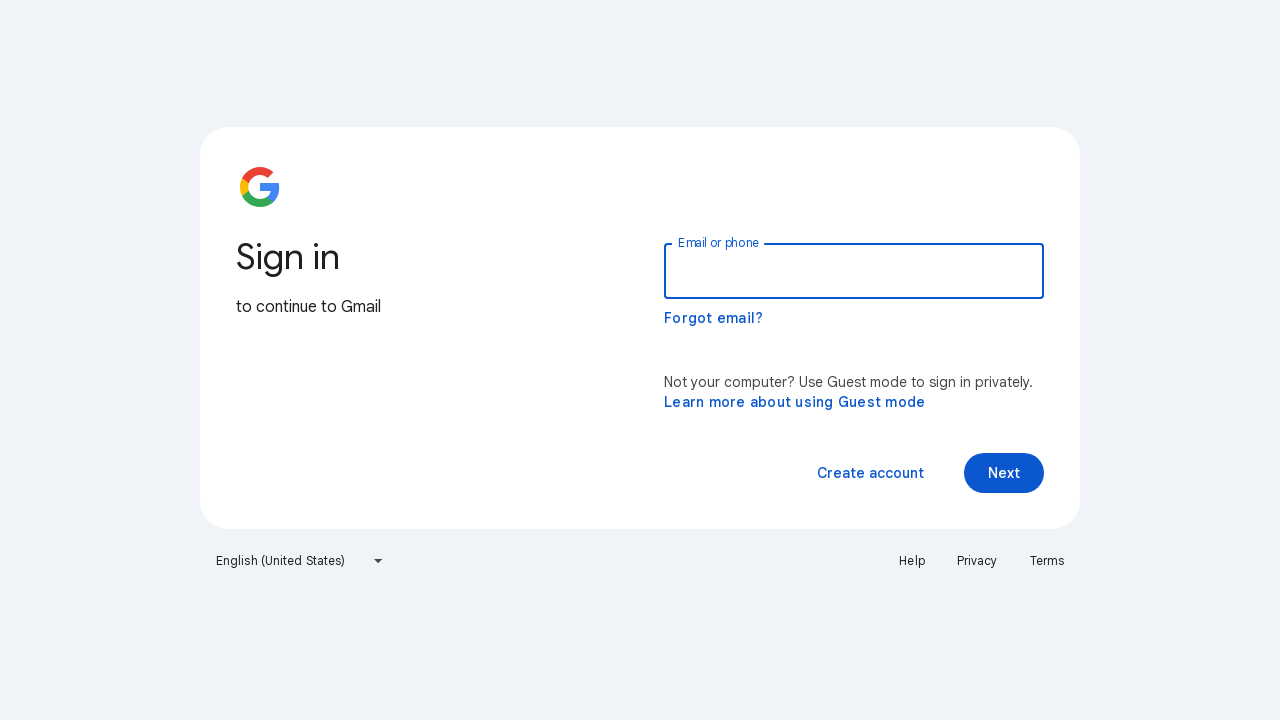

Reloaded the Gmail page
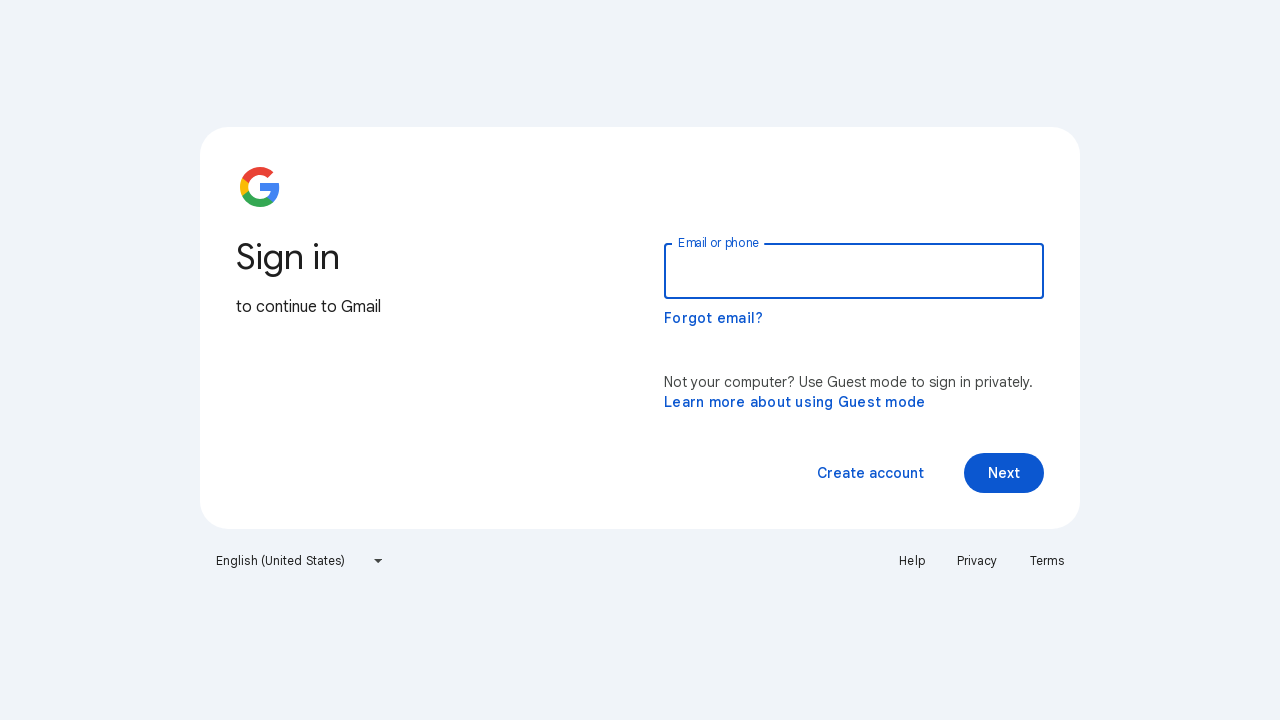

Navigated back in browser history
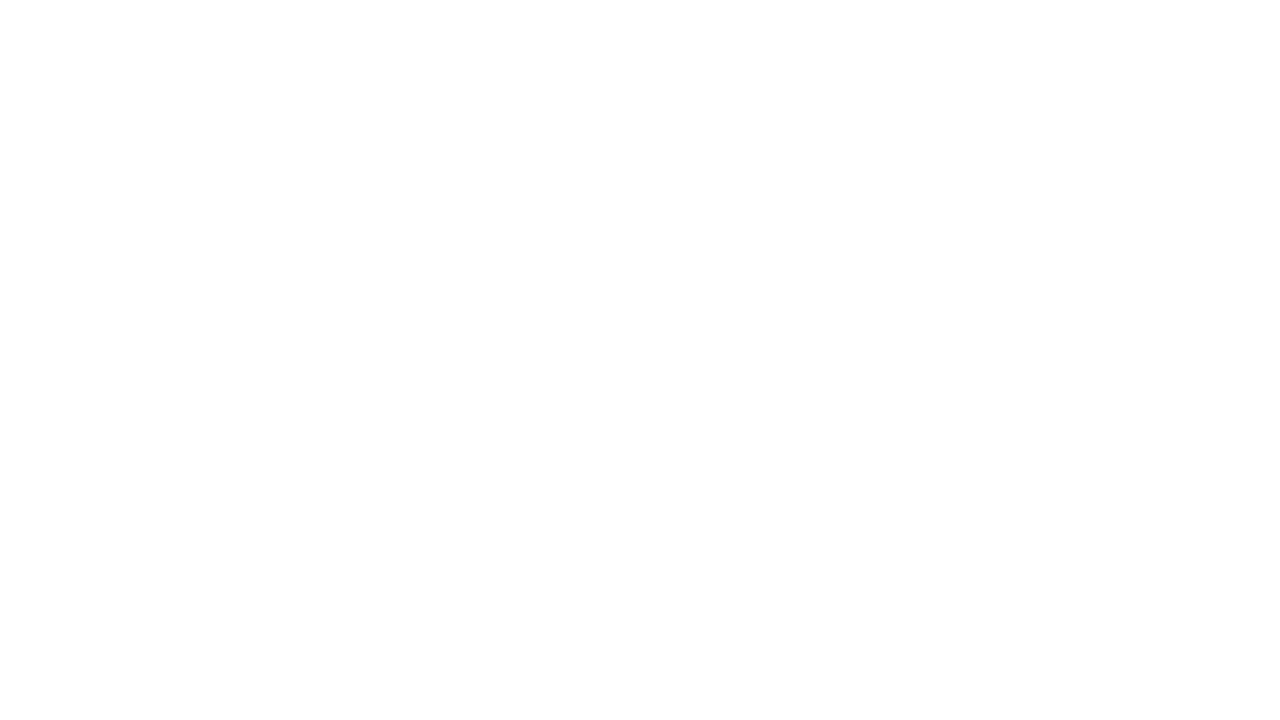

Navigated forward in browser history
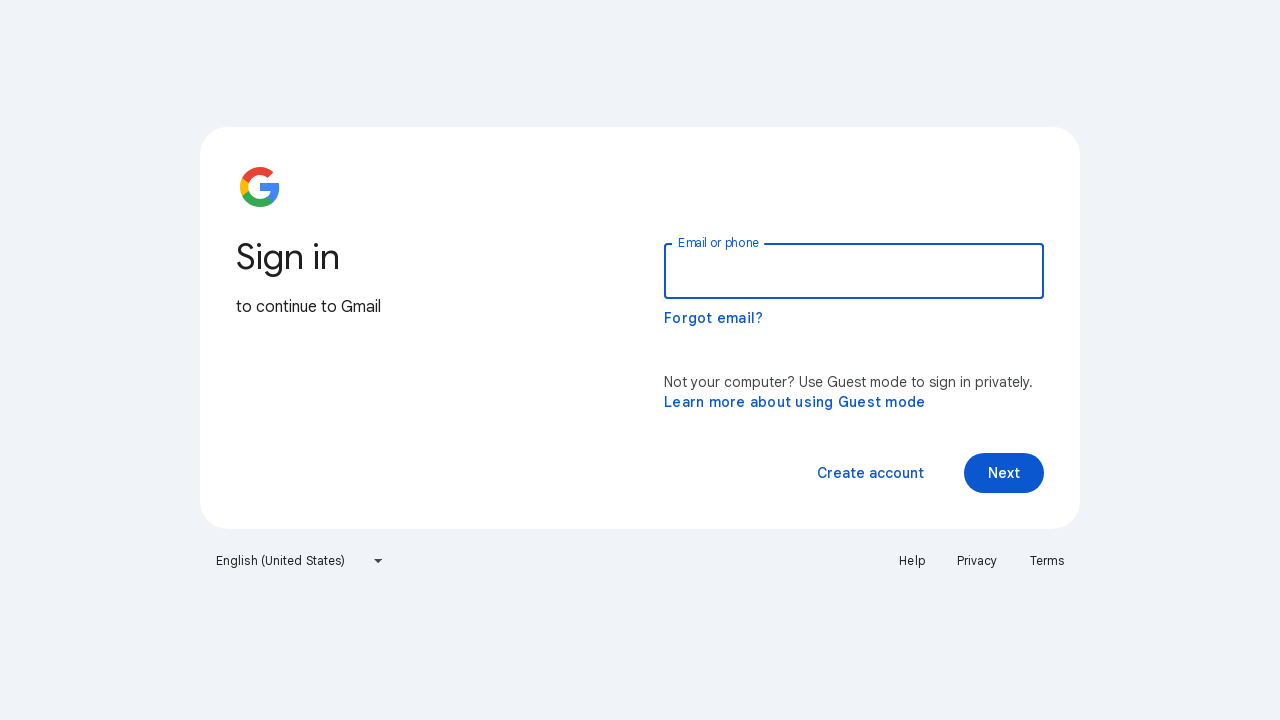

Clicked on the email input field at (854, 271) on input[name='identifier']
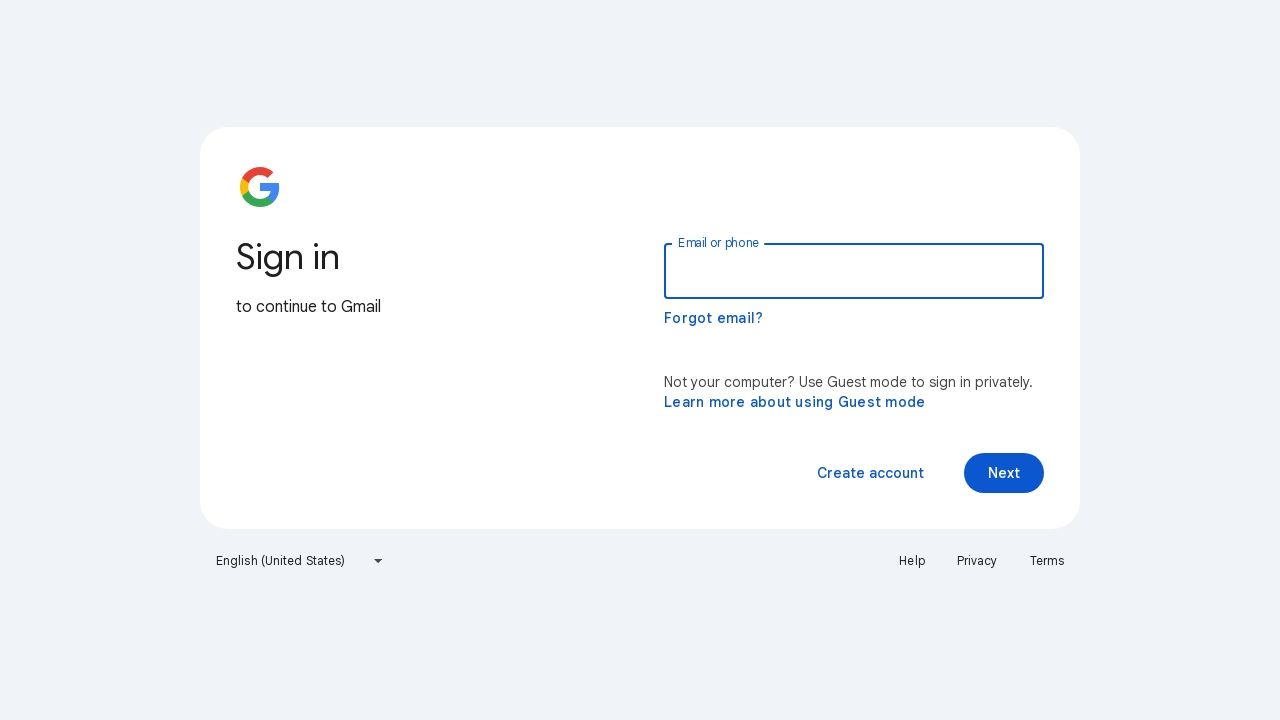

Entered email address 'testuser@gmail.com' in the field on input[name='identifier']
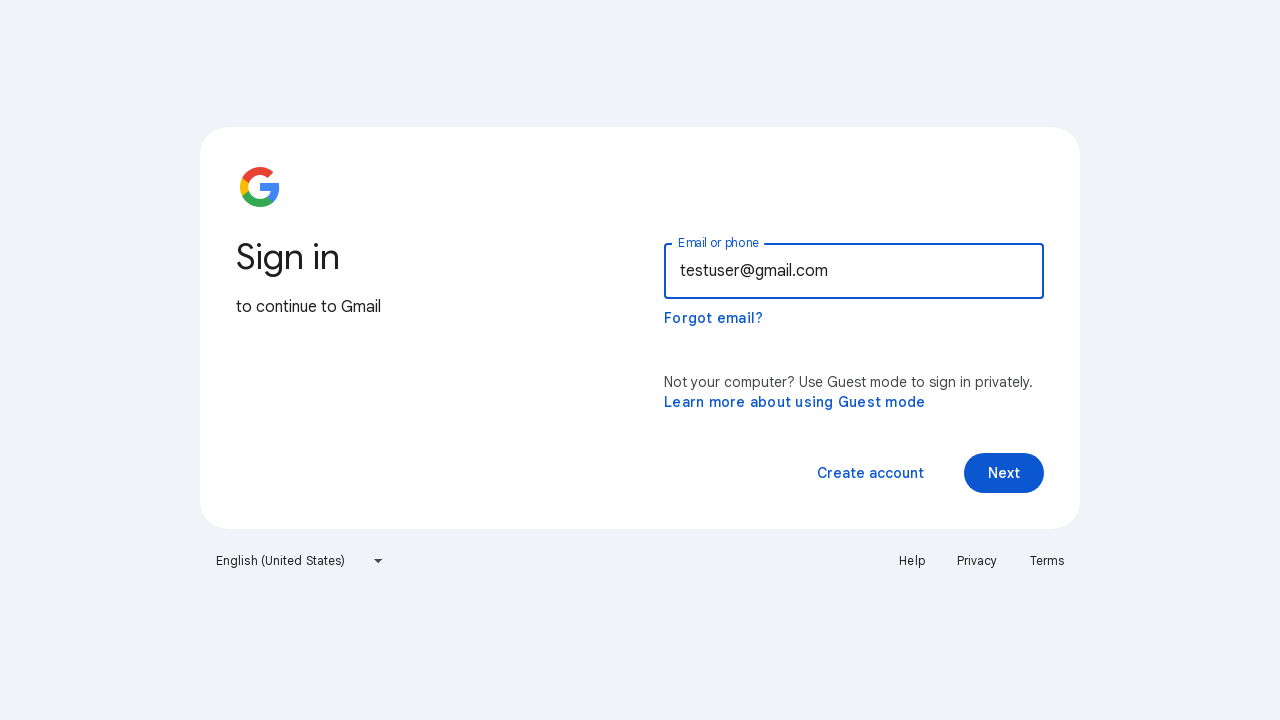

Cleared the email input field on input[name='identifier']
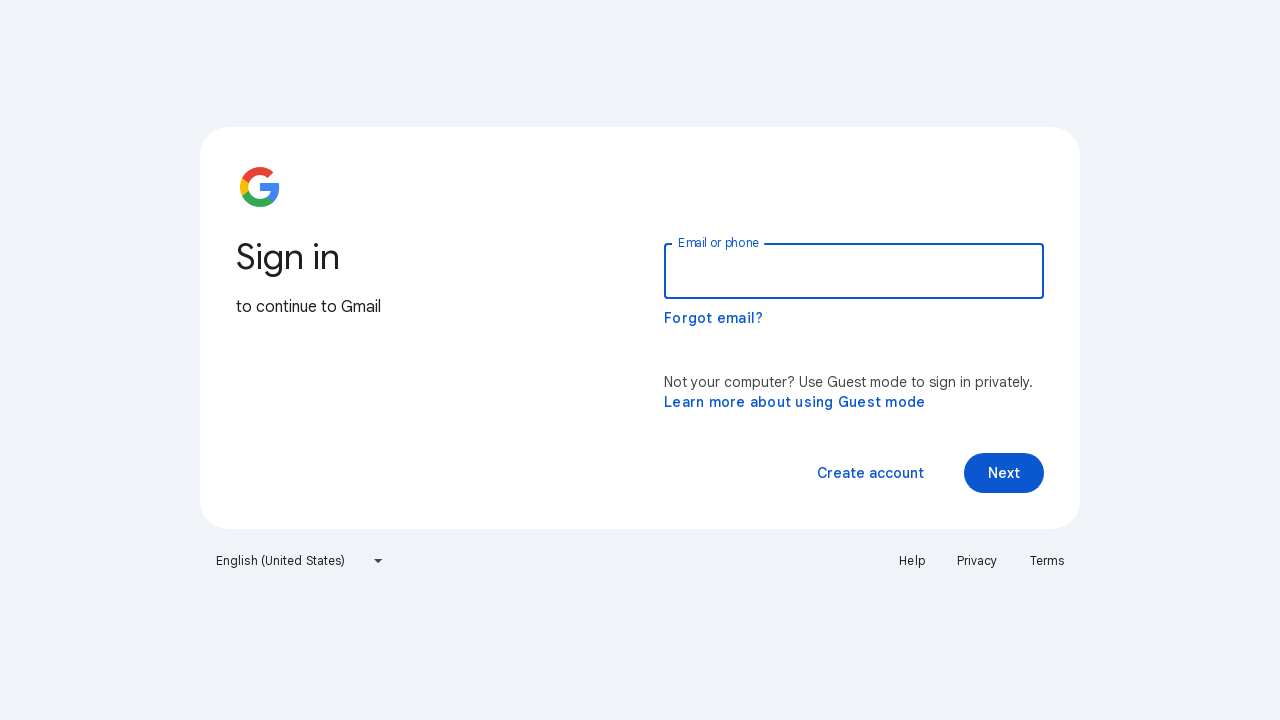

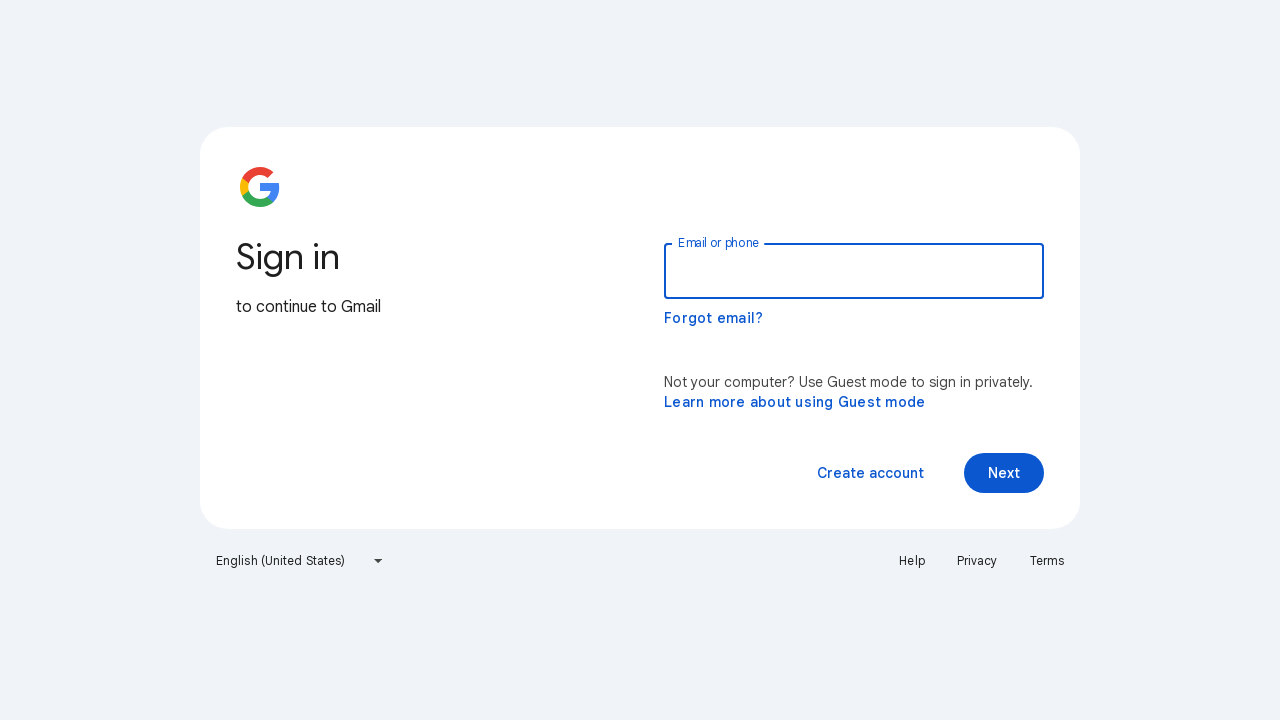